Tests checkbox handling by finding all checkboxes on a practice page, checking all unchecked checkboxes, and then repeating the process (which effectively verifies checkbox toggle behavior).

Starting URL: https://www.tutorialspoint.com/selenium/practice/selenium_automation_practice.php

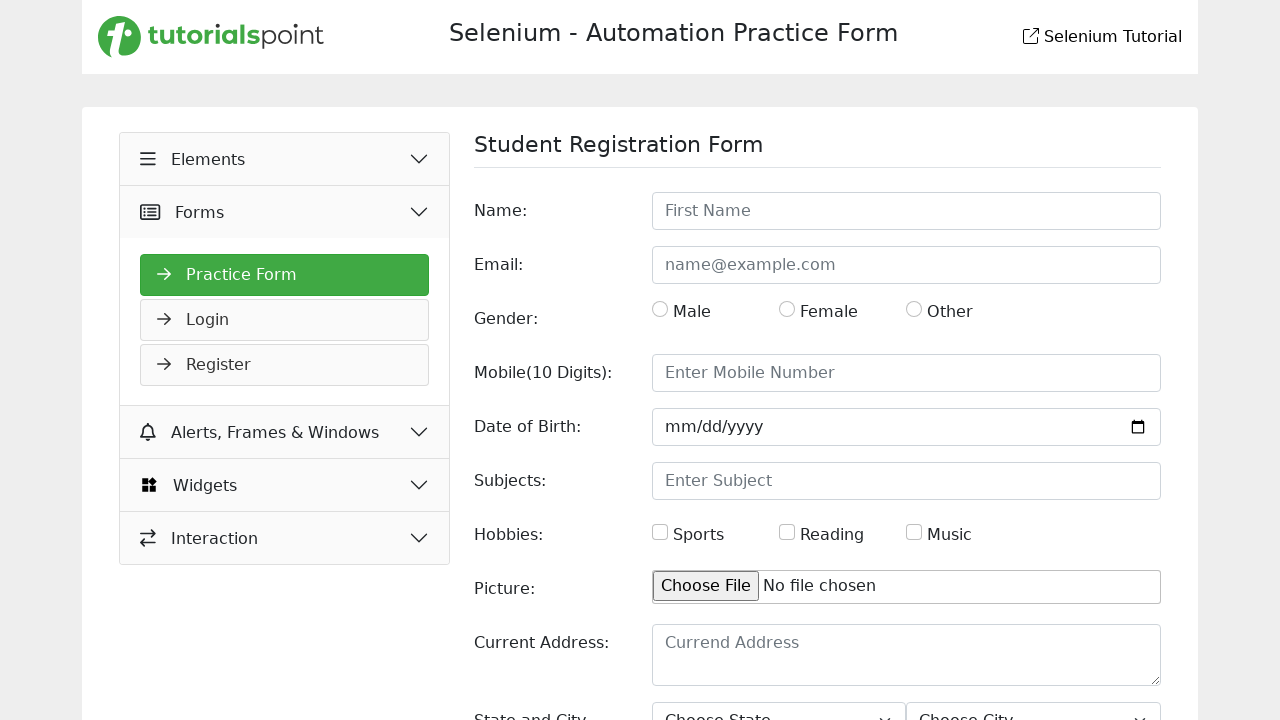

Waited for page to load (domcontentloaded state)
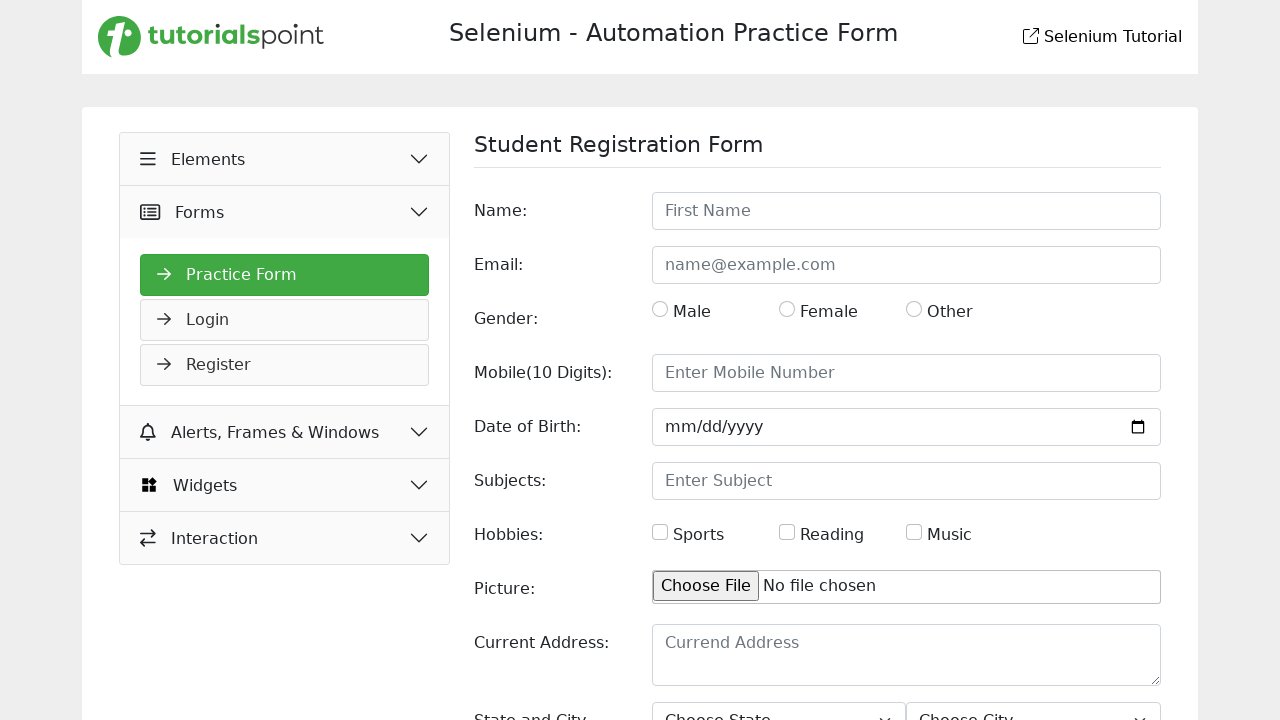

Found 3 checkboxes on the page
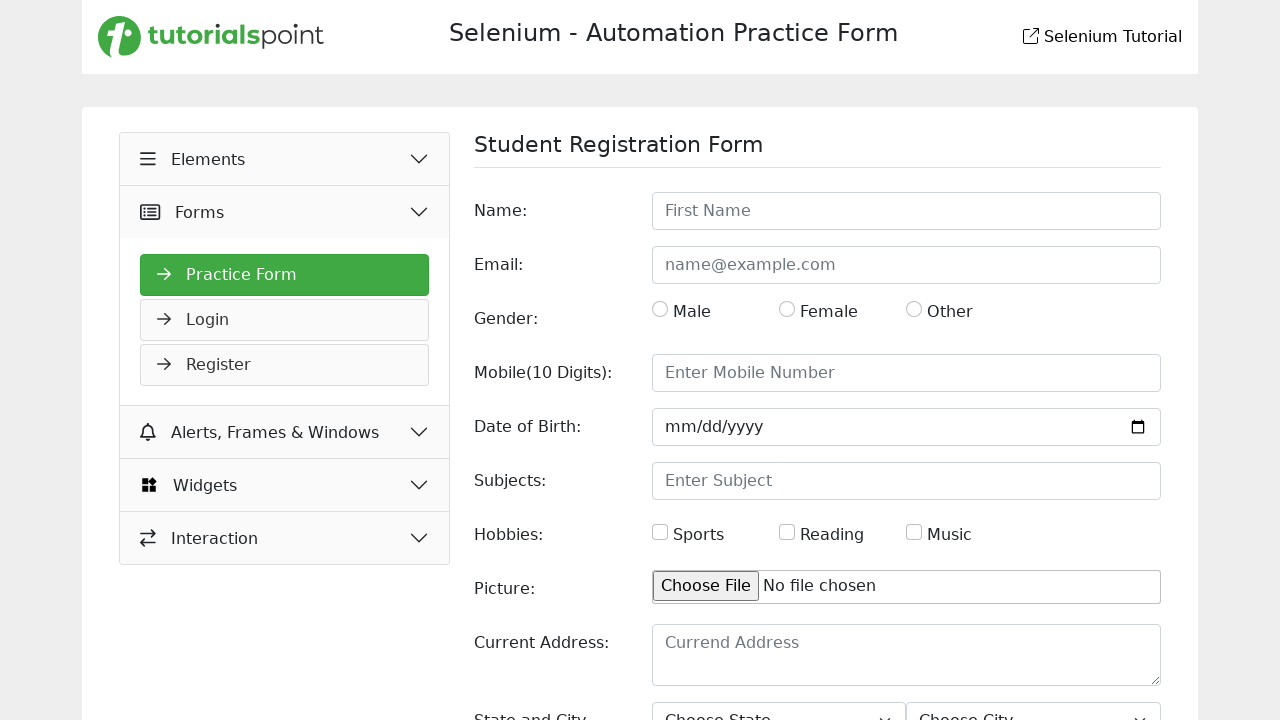

Clicked an unchecked checkbox to check it
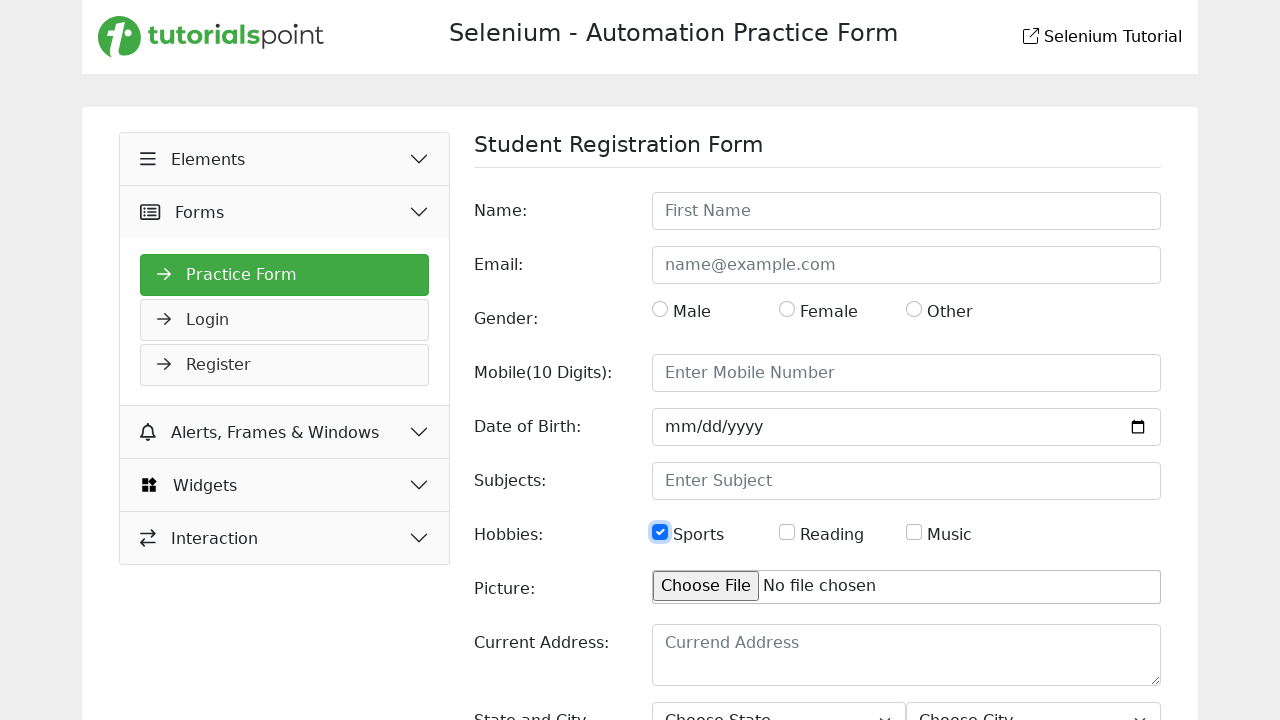

Waited 500ms after checkbox click
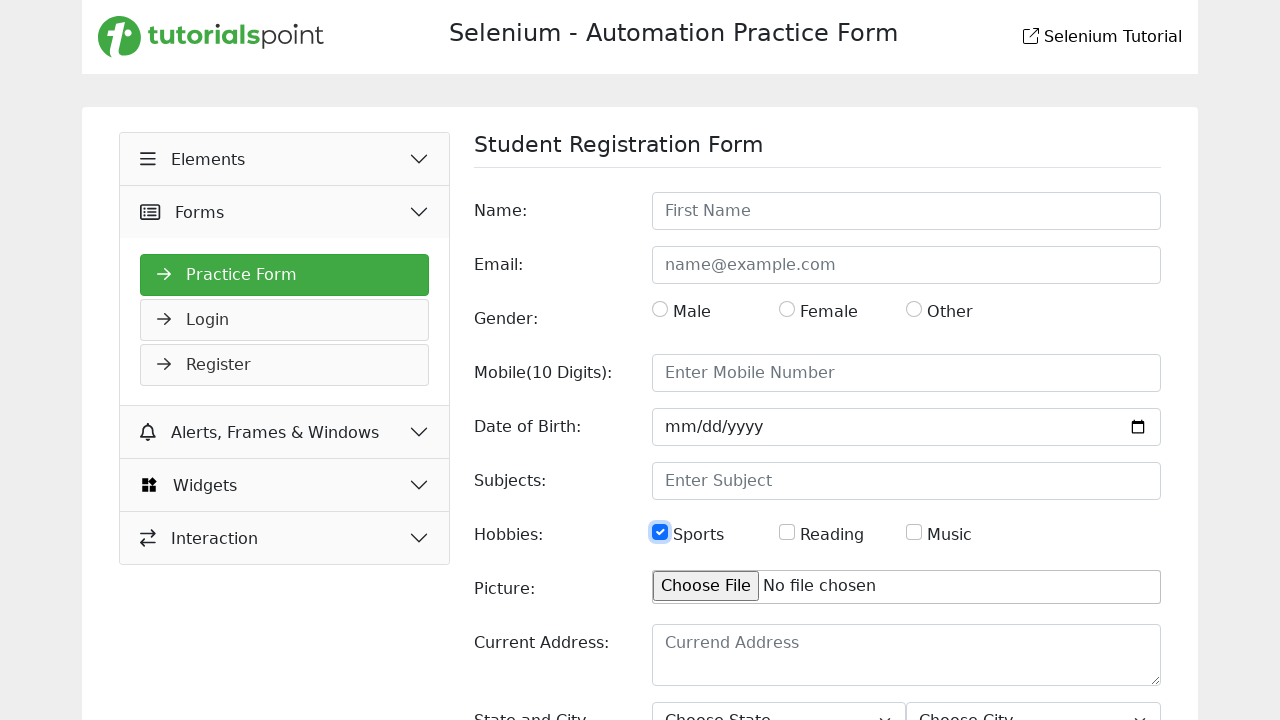

Clicked an unchecked checkbox to check it
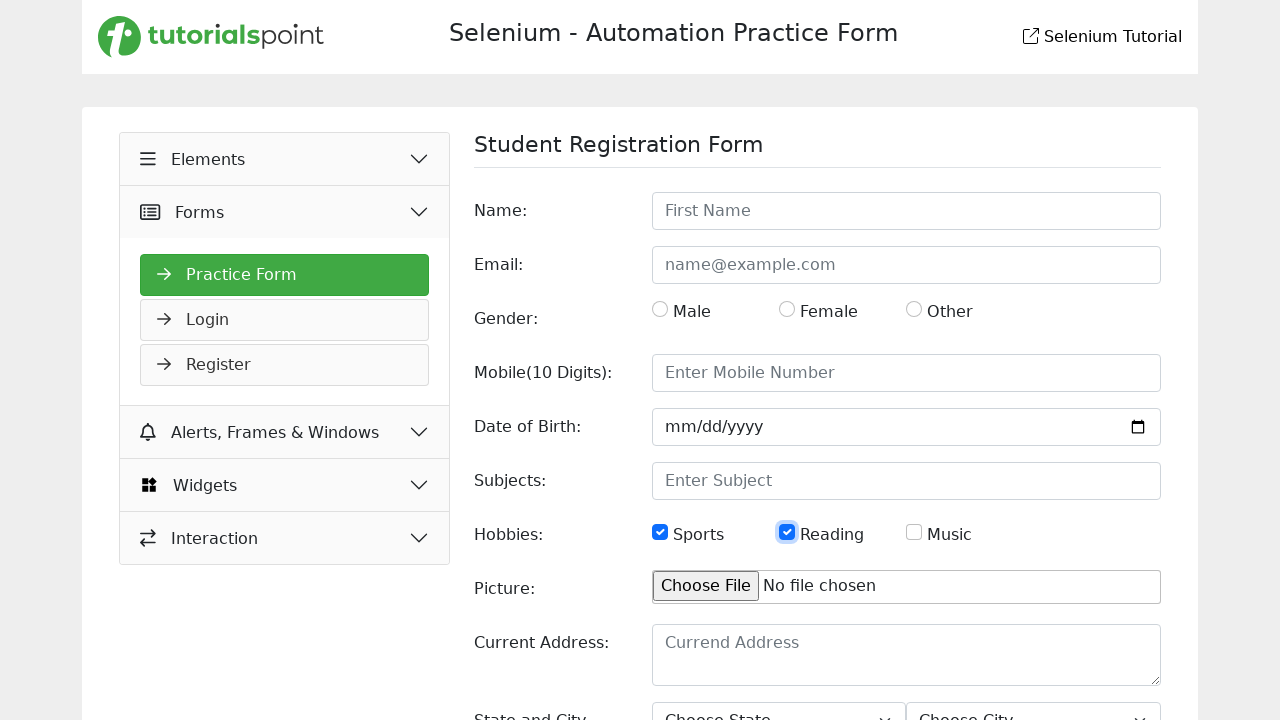

Waited 500ms after checkbox click
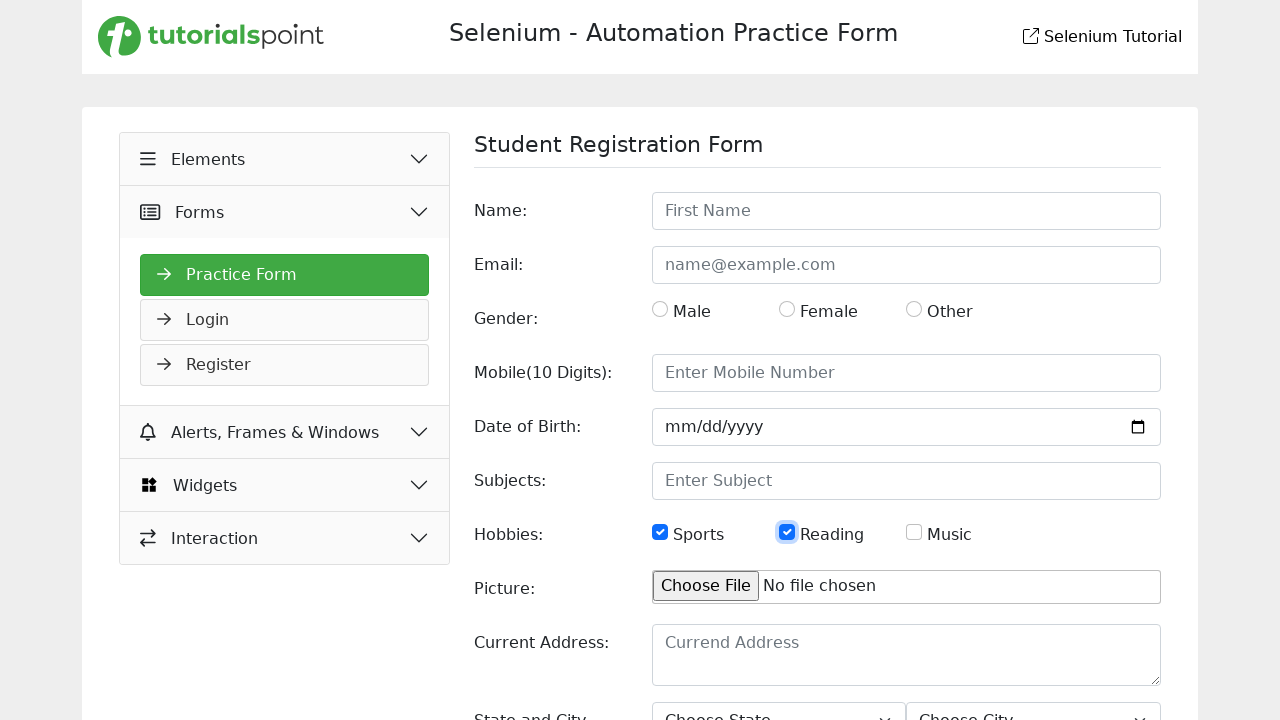

Clicked an unchecked checkbox to check it
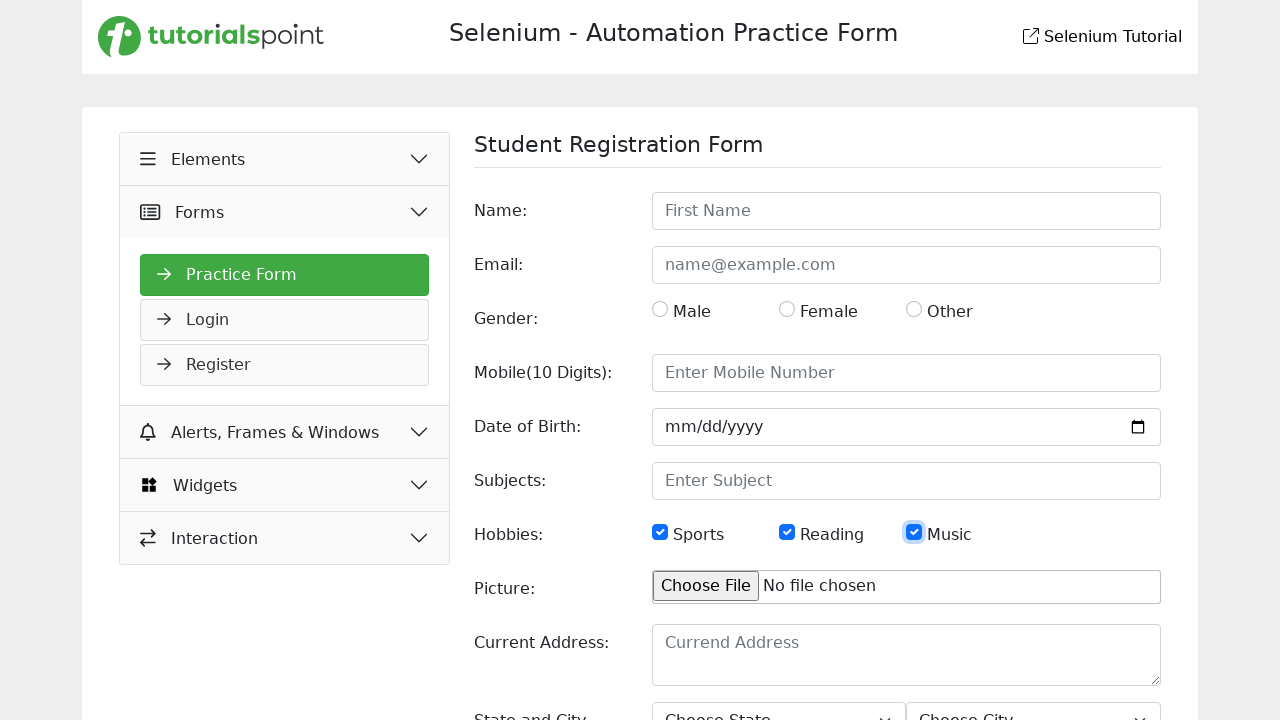

Waited 500ms after checkbox click
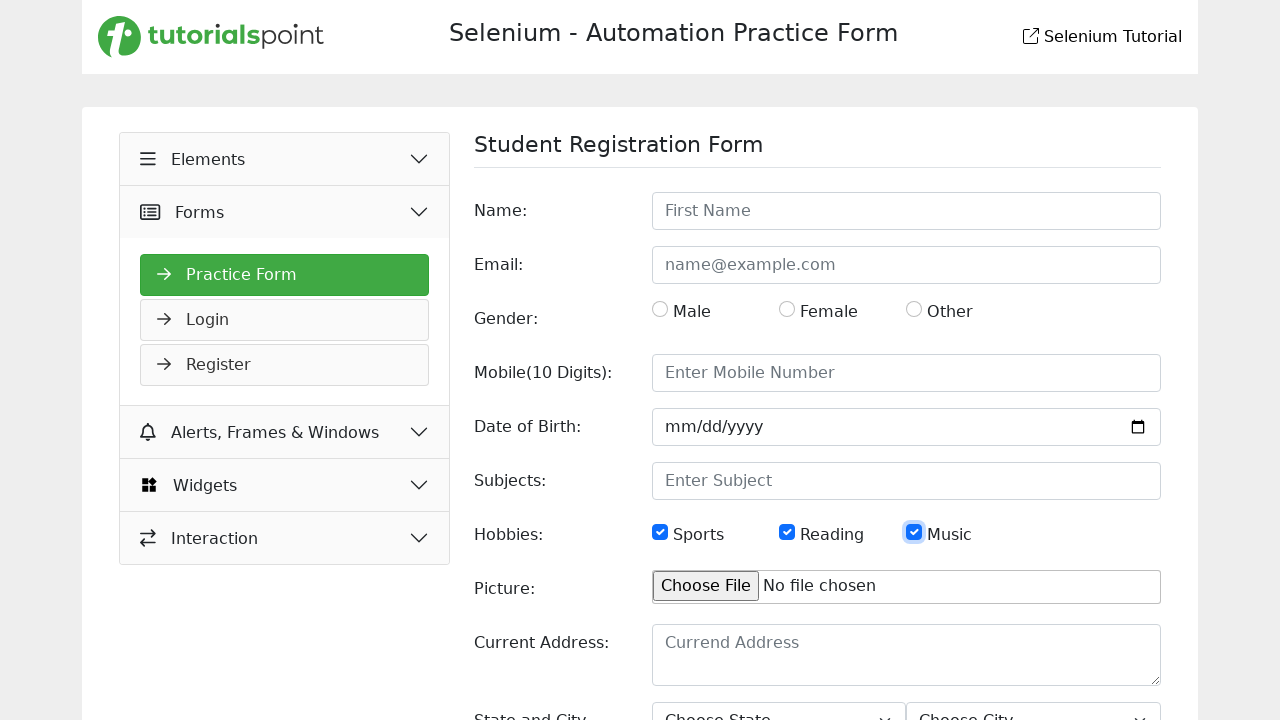

Brief pause between first and second pass (500ms)
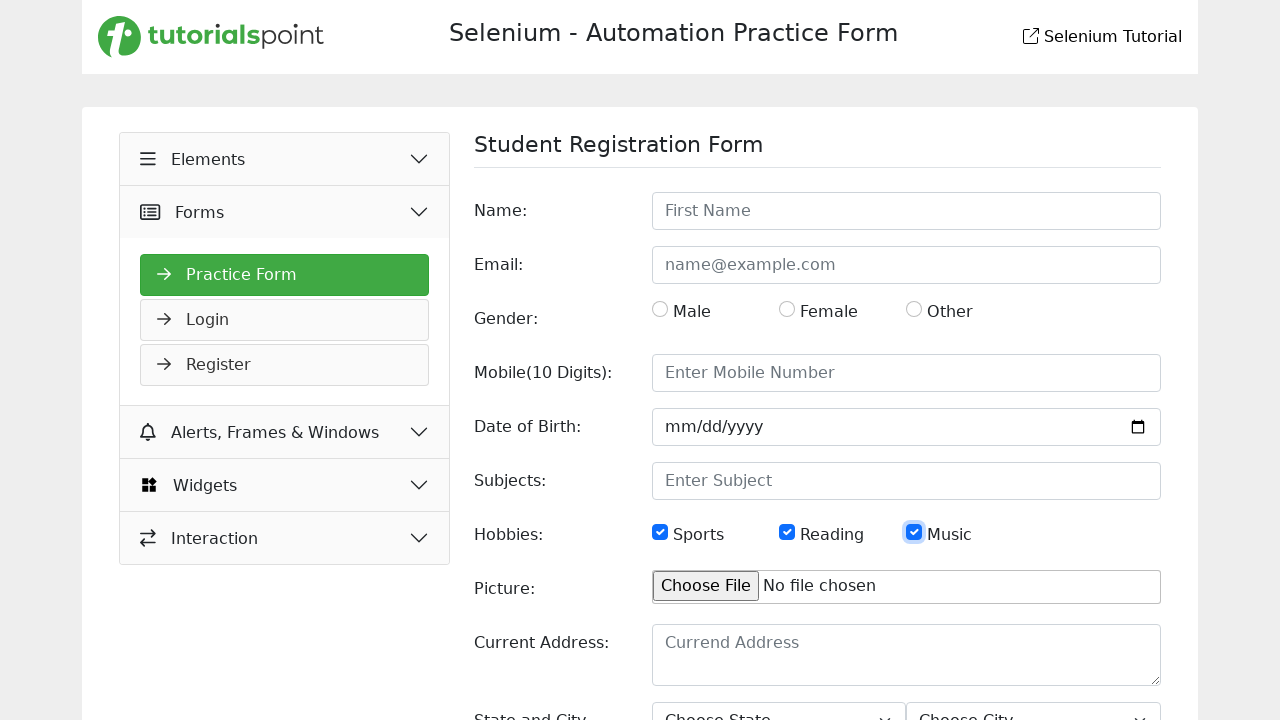

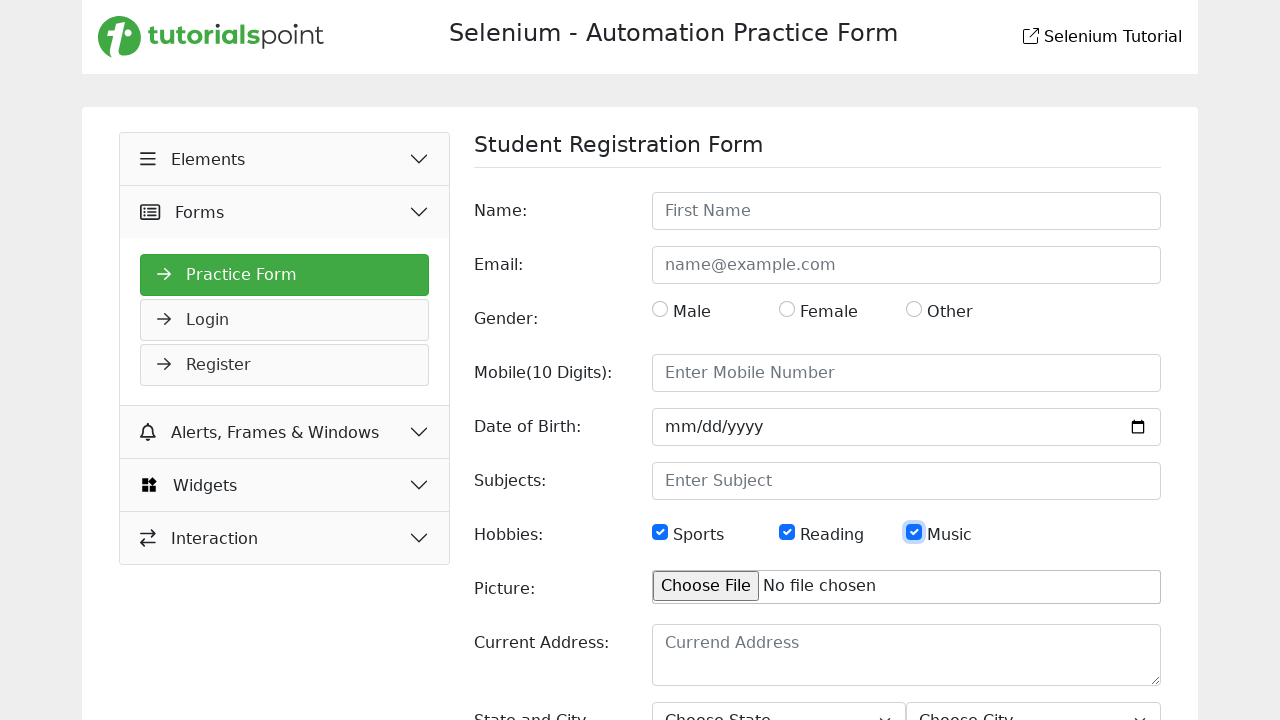